Tests navigation through Home Depot's menu to portable air conditioners via Shop All, Heating & Cooling

Starting URL: https://www.homedepot.com

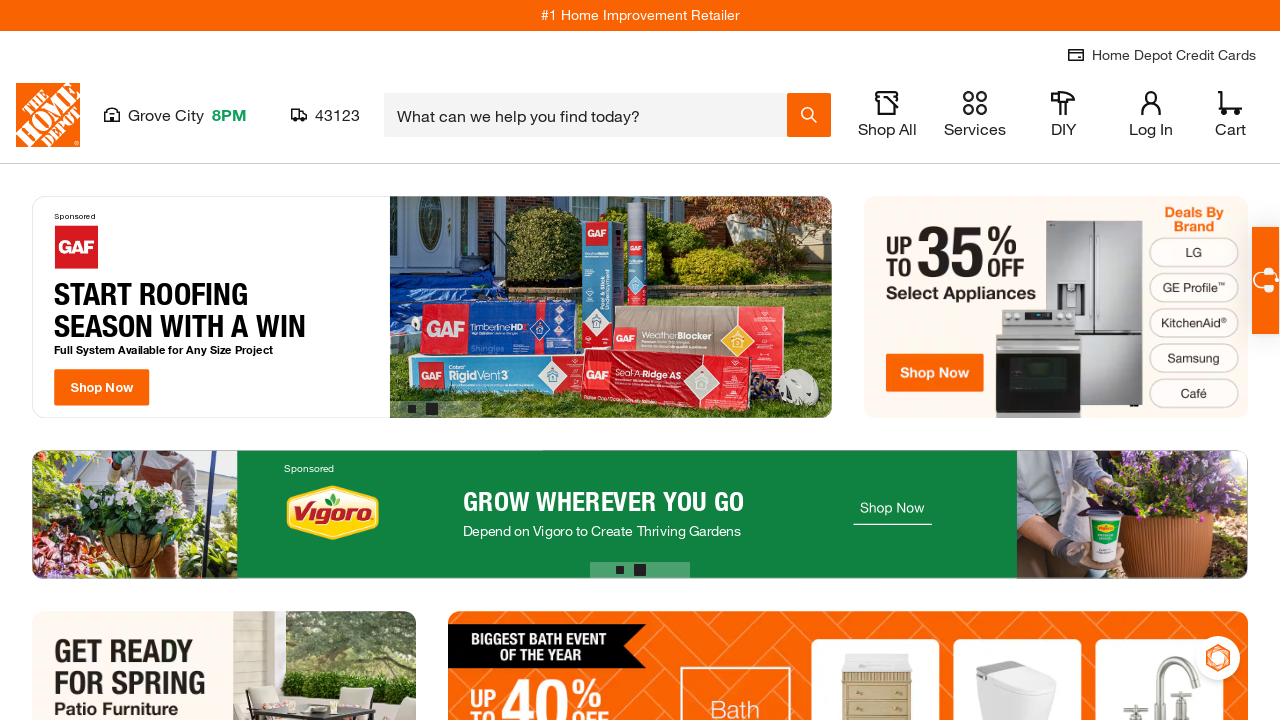

Clicked 'Shop All' button at (887, 129) on xpath=//p[text()='Shop All']
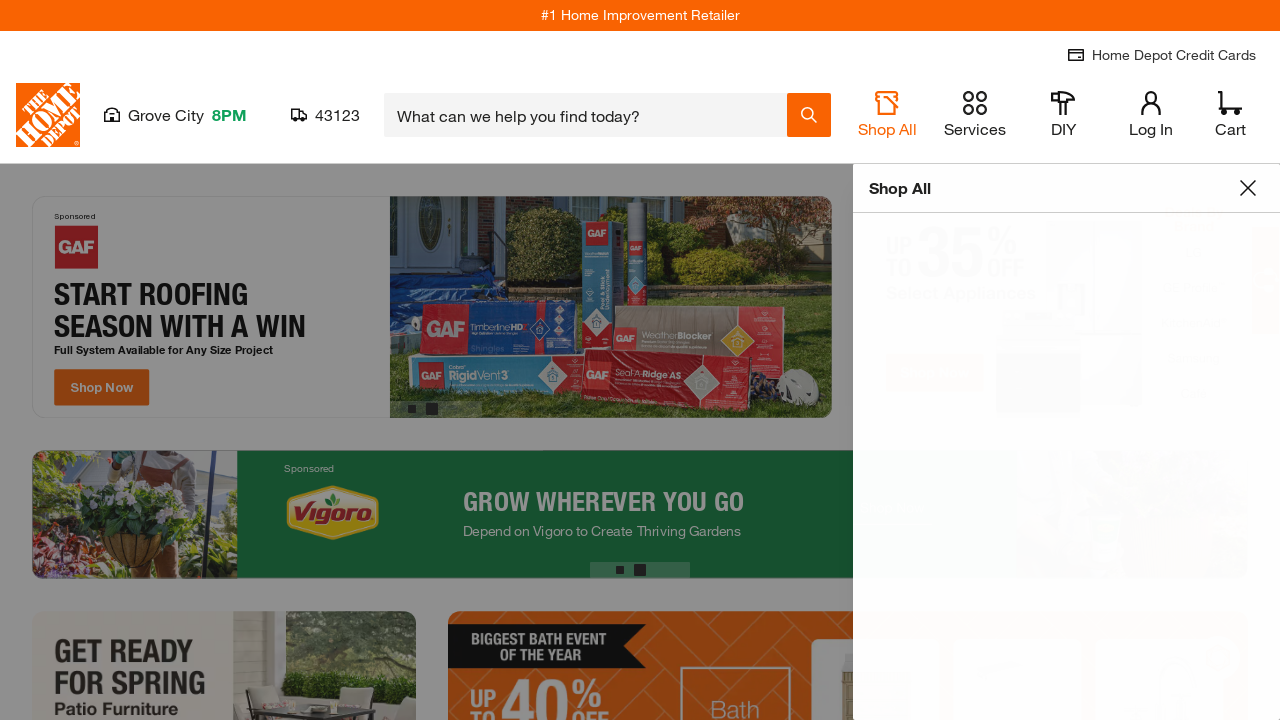

Waited 3 seconds for page to load
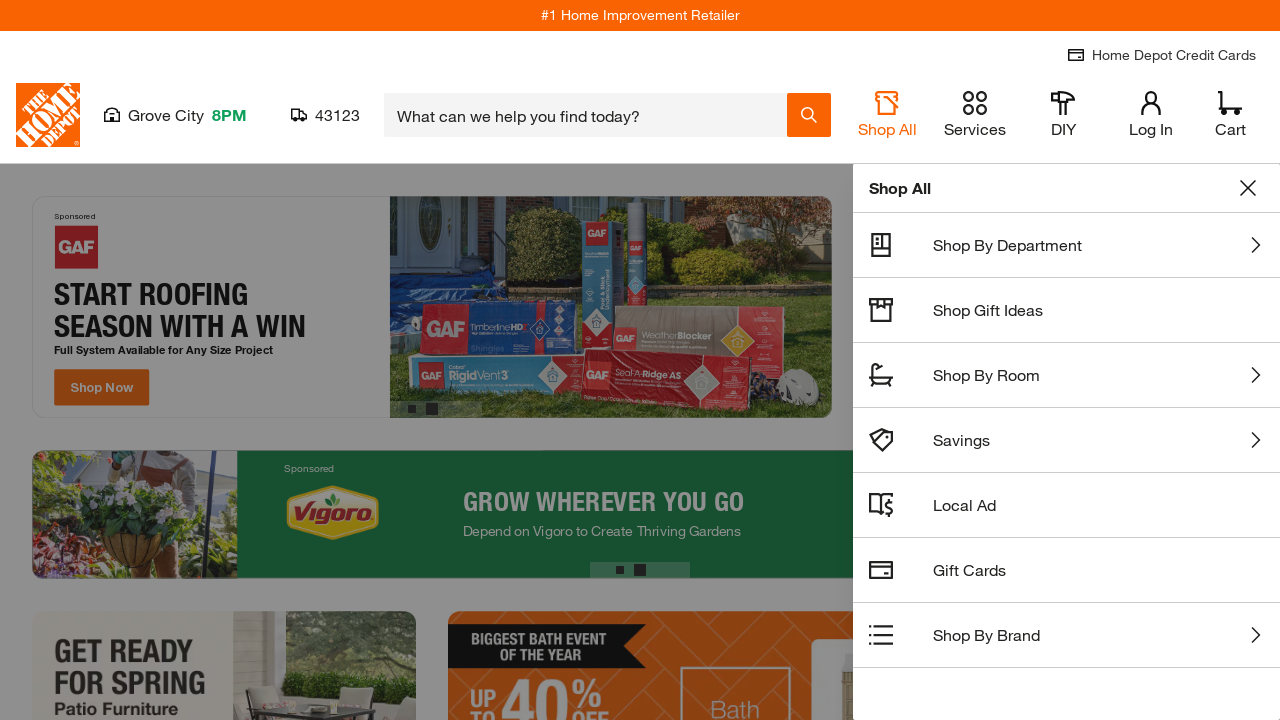

Clicked first menu item in hierarchy at (1067, 245) on #menu-item-id-1BDh5E1pOmmWNMc7CHdLxj
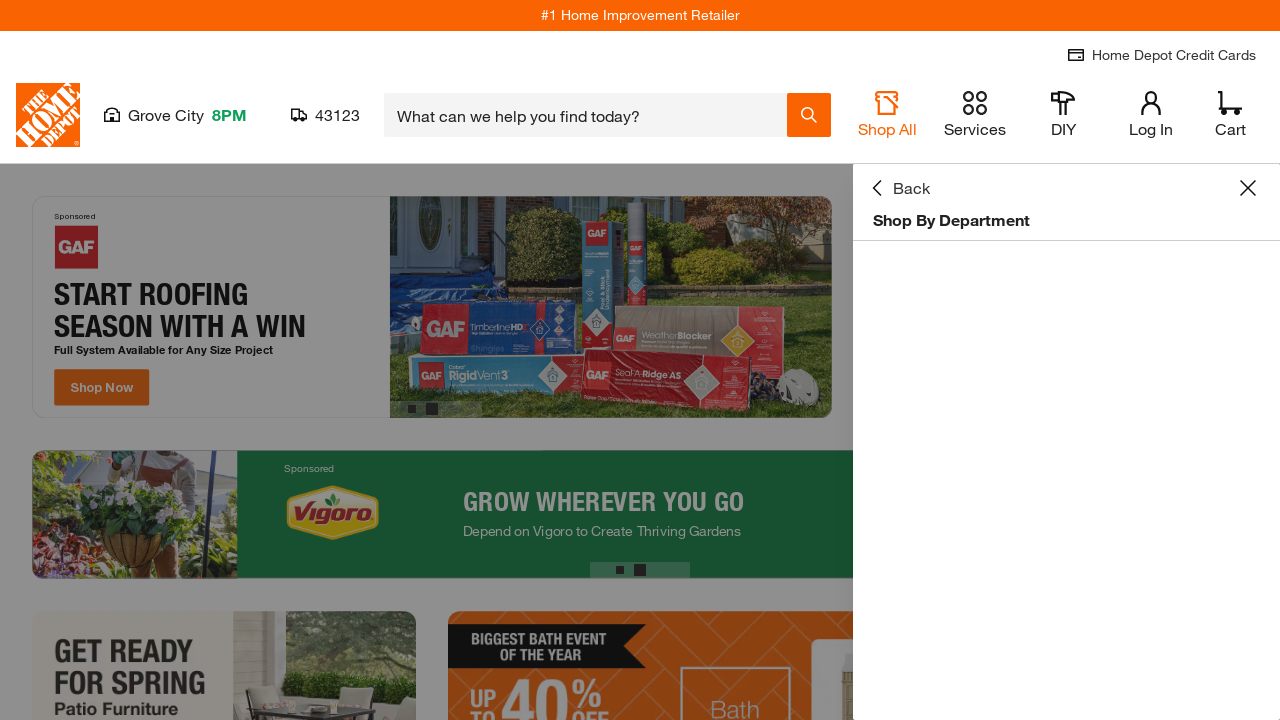

Clicked second menu item in hierarchy at (1067, 442) on #menu-item-id-5mTrtGpYeRGQNyXudbwaVY
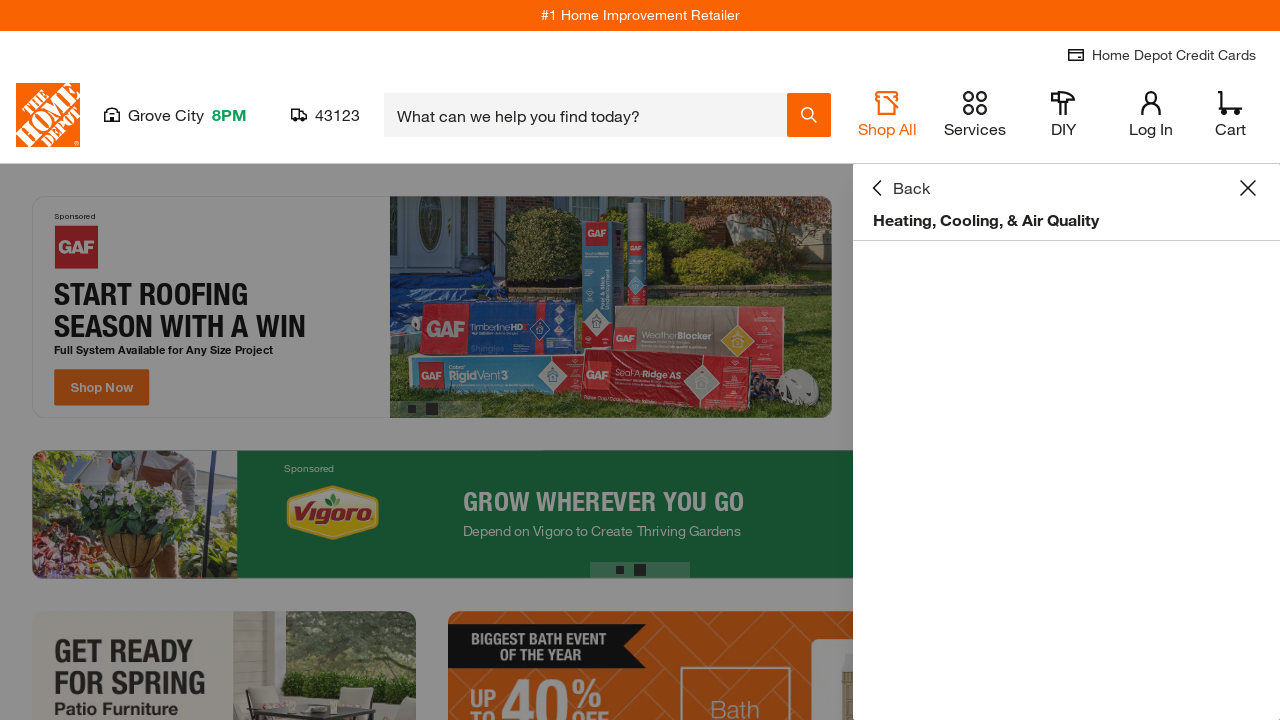

Clicked third menu item in hierarchy at (1067, 403) on #menu-item-id-4Mi4dy3NpcB2Coydxg4IVk
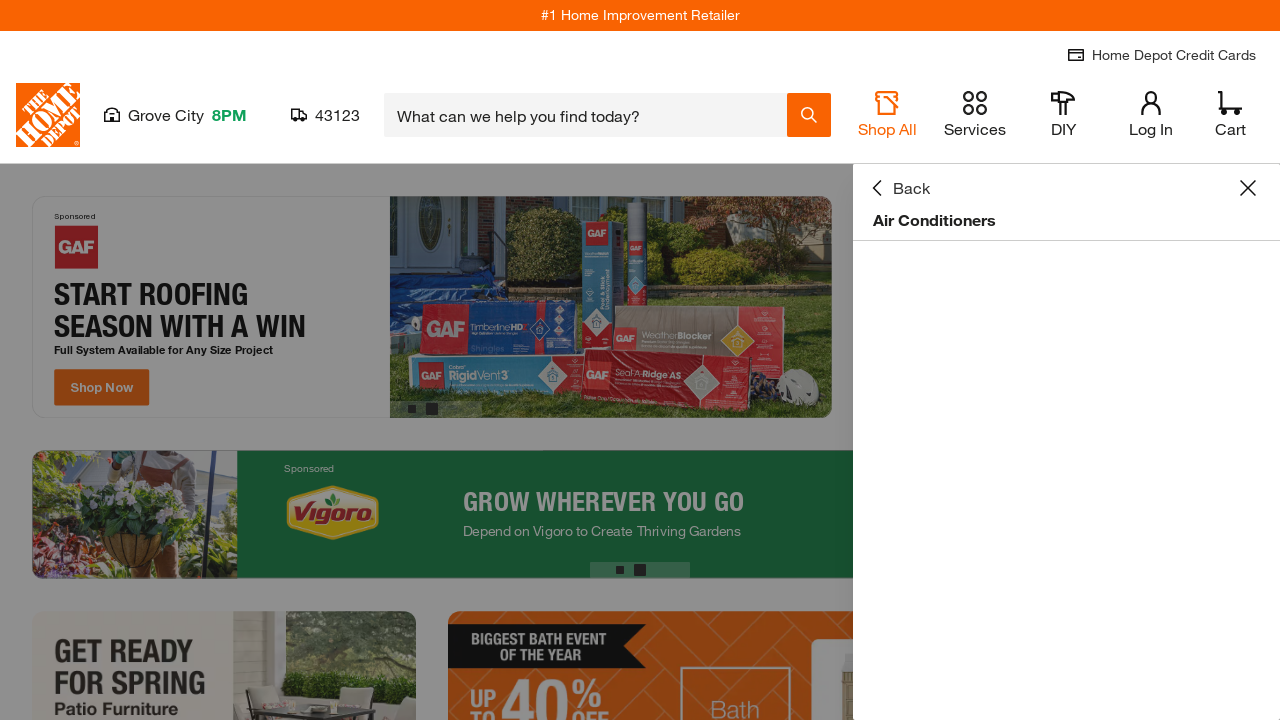

Clicked fourth menu item to navigate to portable air conditioners at (1067, 598) on #menu-item-id-25XQabfKV9xsqFW9070tNi
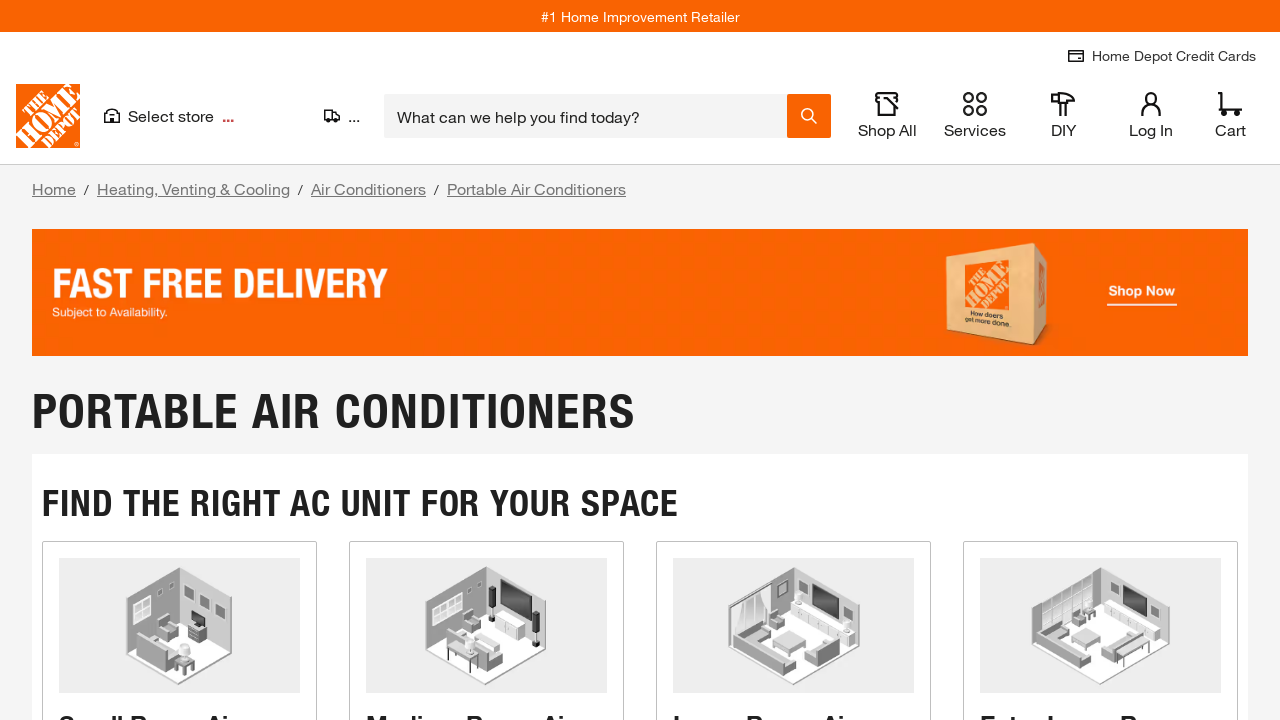

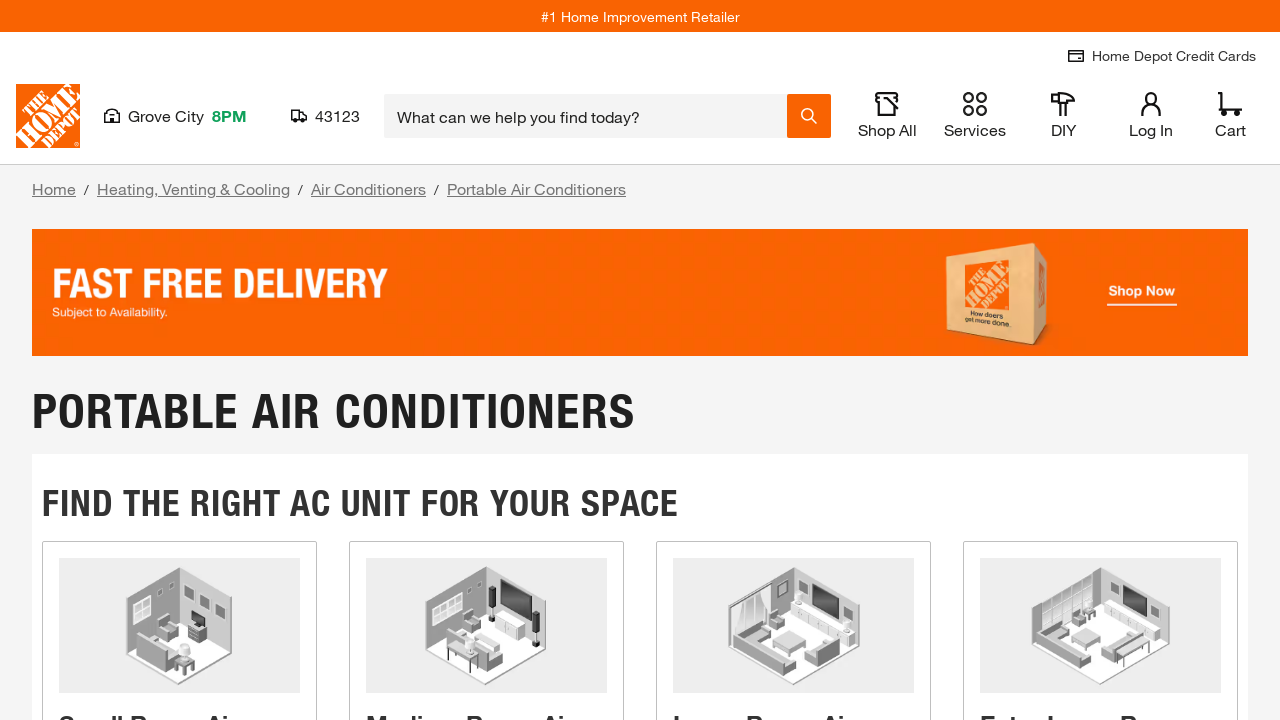